Waits for a price to drop to $100, clicks a booking button, solves a mathematical problem, and submits the answer

Starting URL: http://suninjuly.github.io/explicit_wait2.html

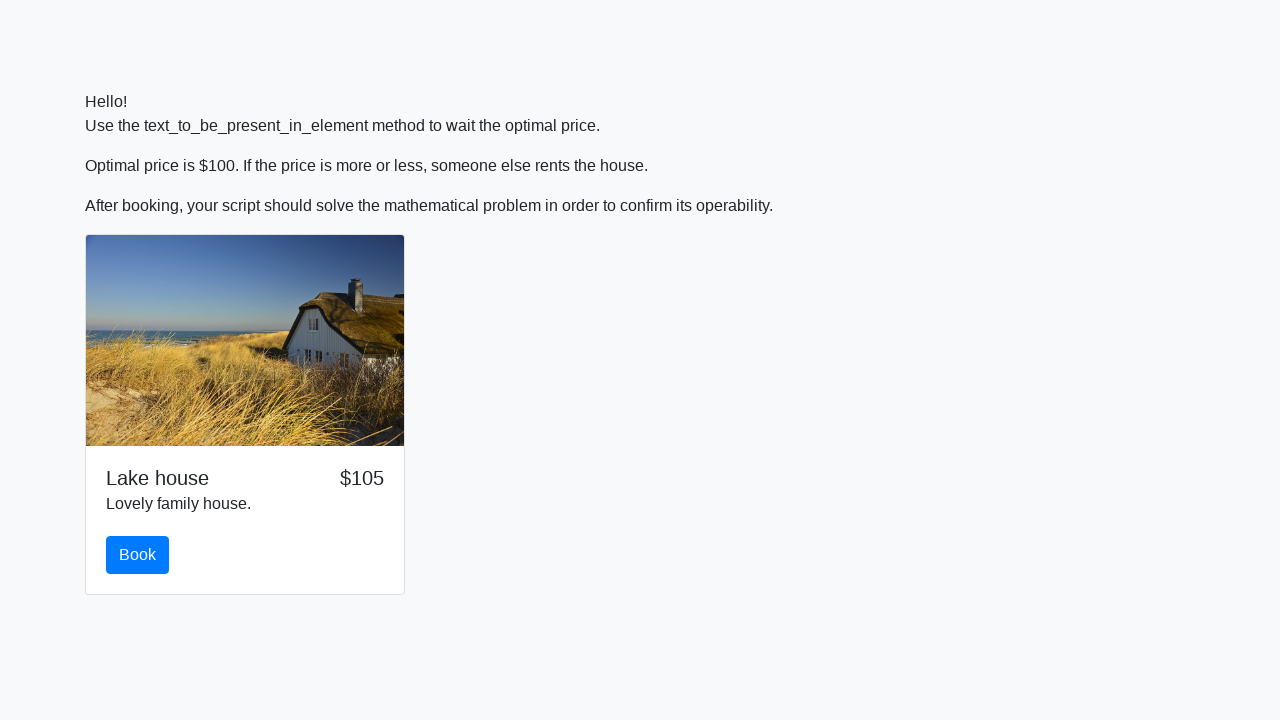

Waited for price to drop to $100
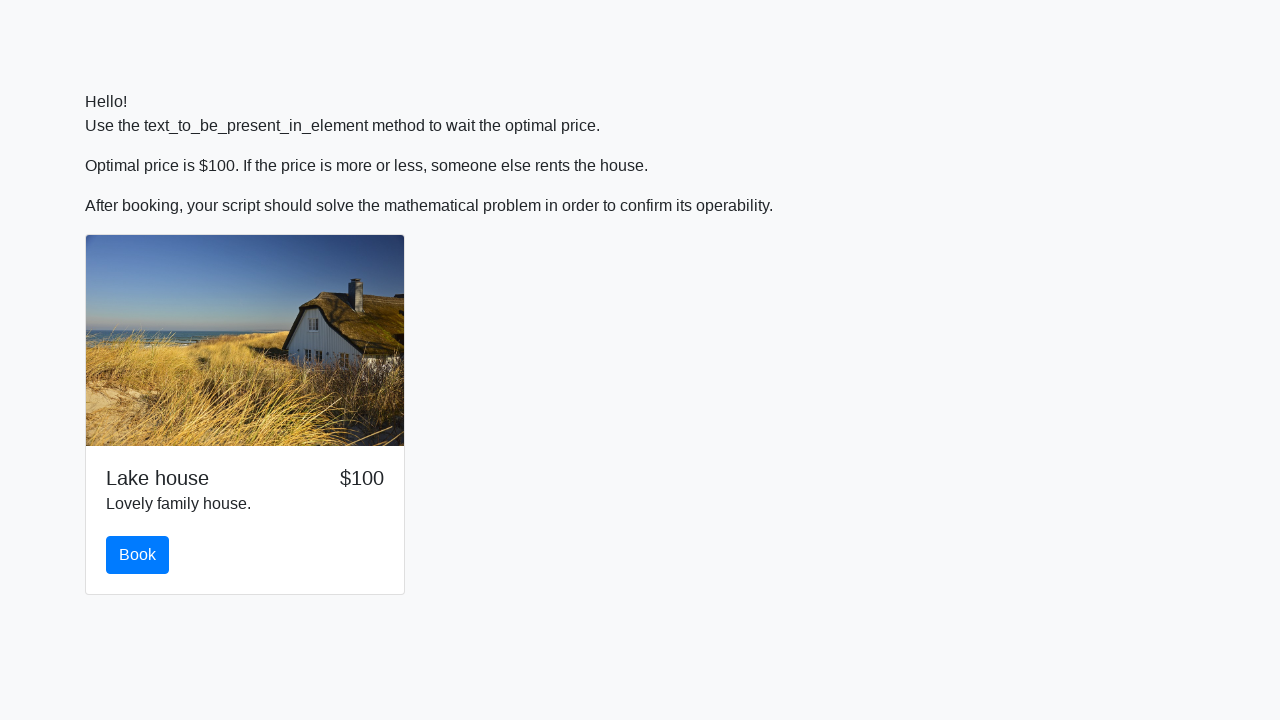

Clicked the Book button at (138, 555) on .btn.btn-primary
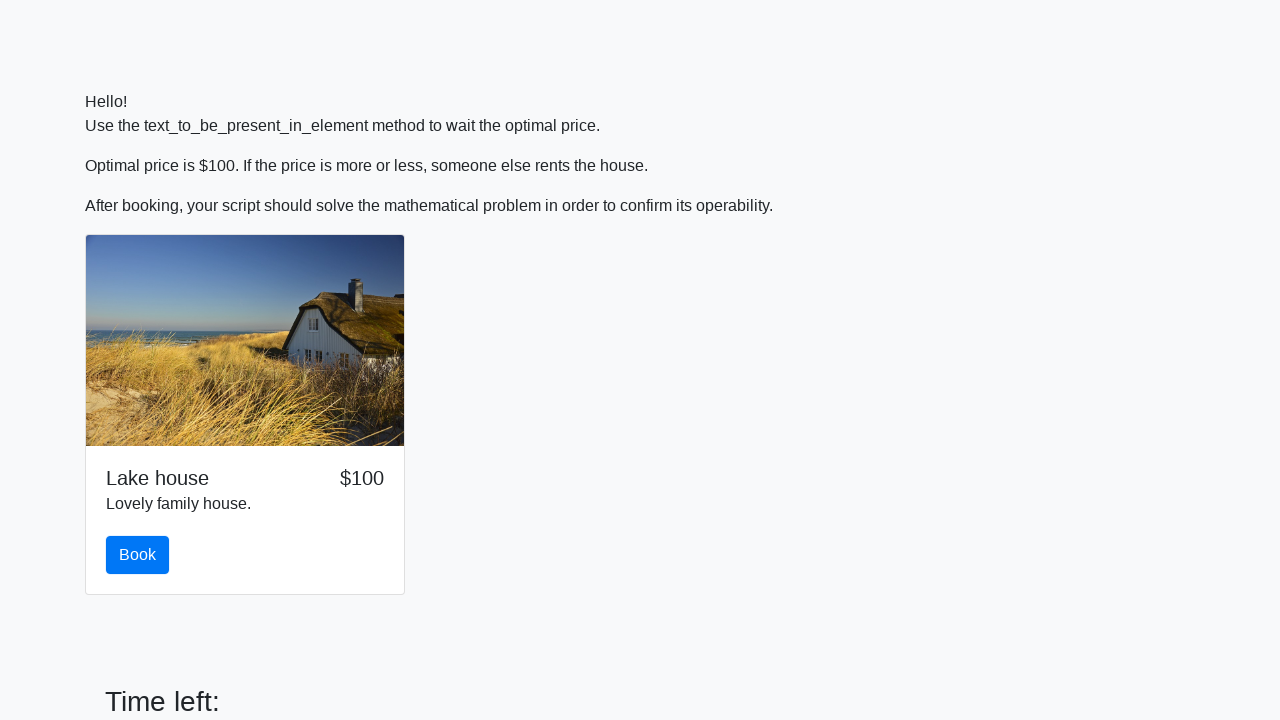

Retrieved the value of x from the math problem
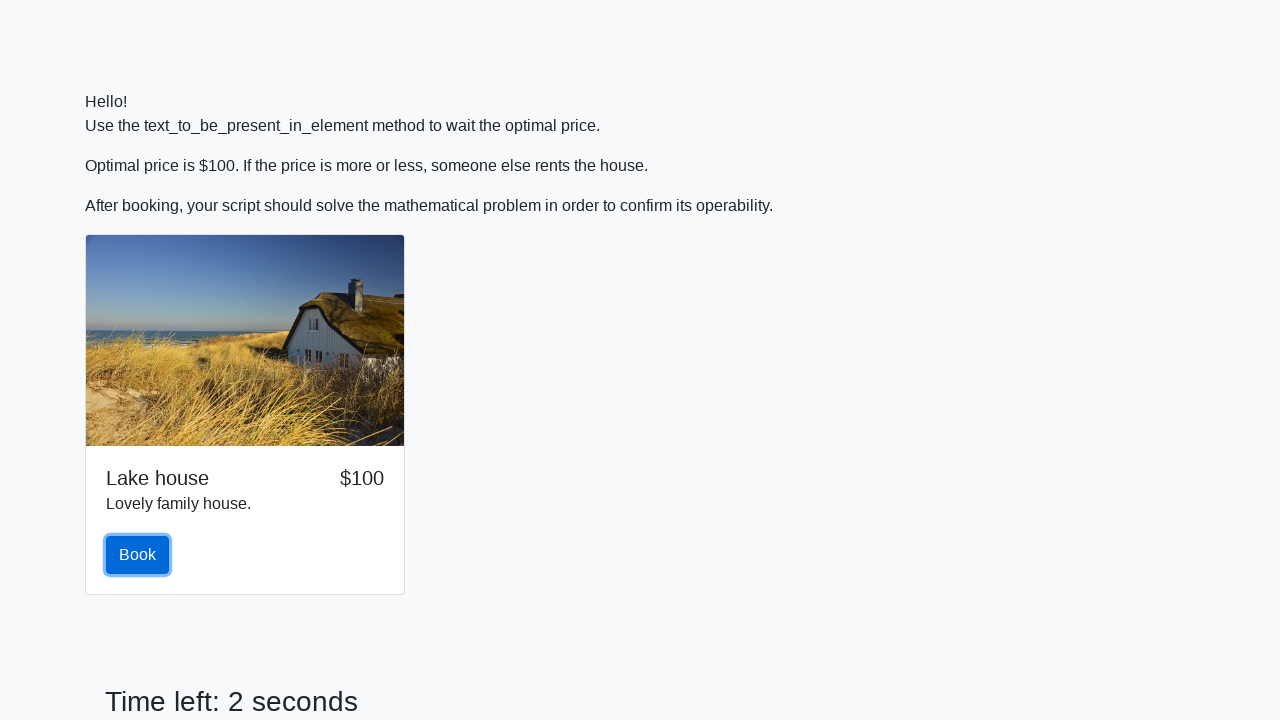

Calculated the result: ln(abs(12*sin(65))) = 2.2947488853487297
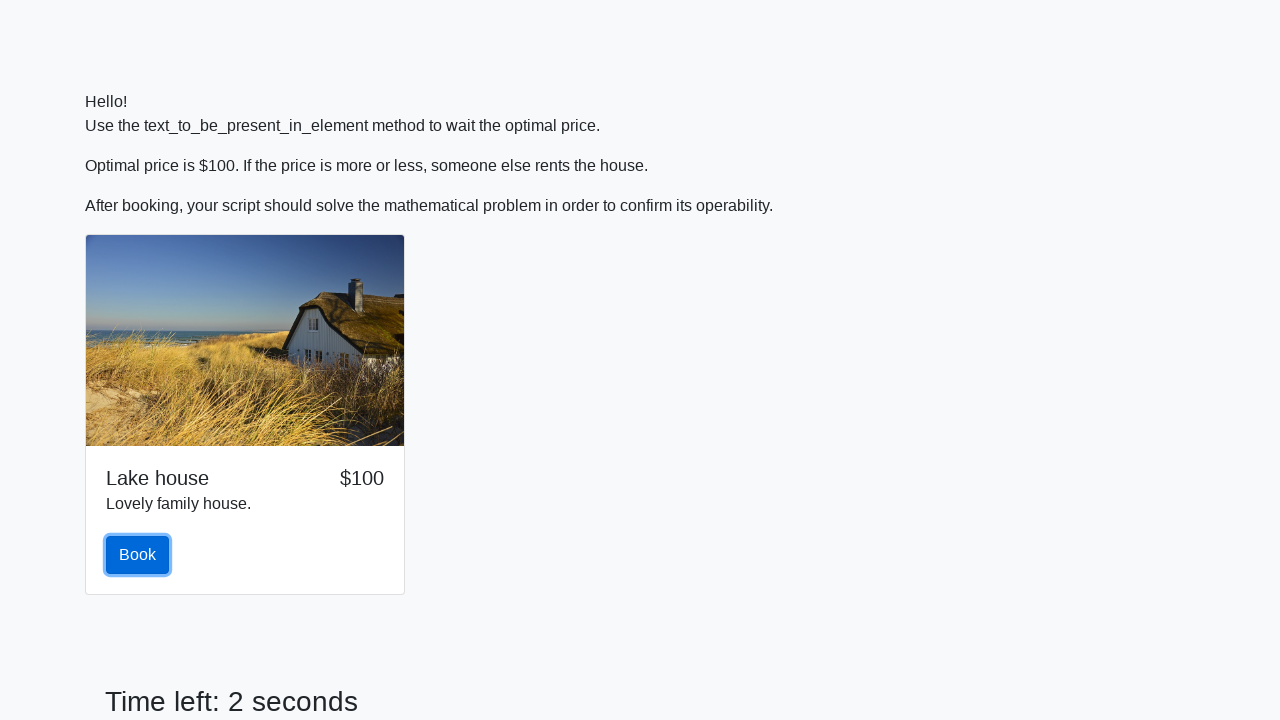

Filled in the calculated answer on #answer
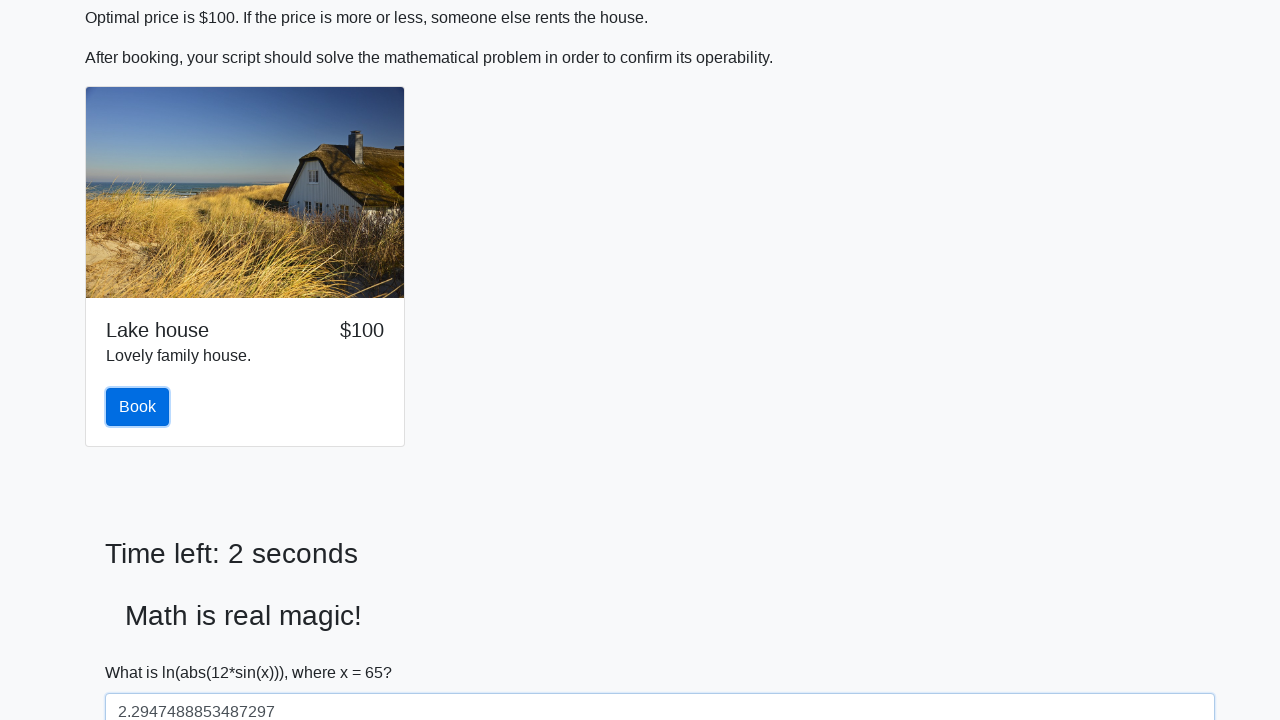

Clicked the solve button to submit the answer at (143, 651) on #solve
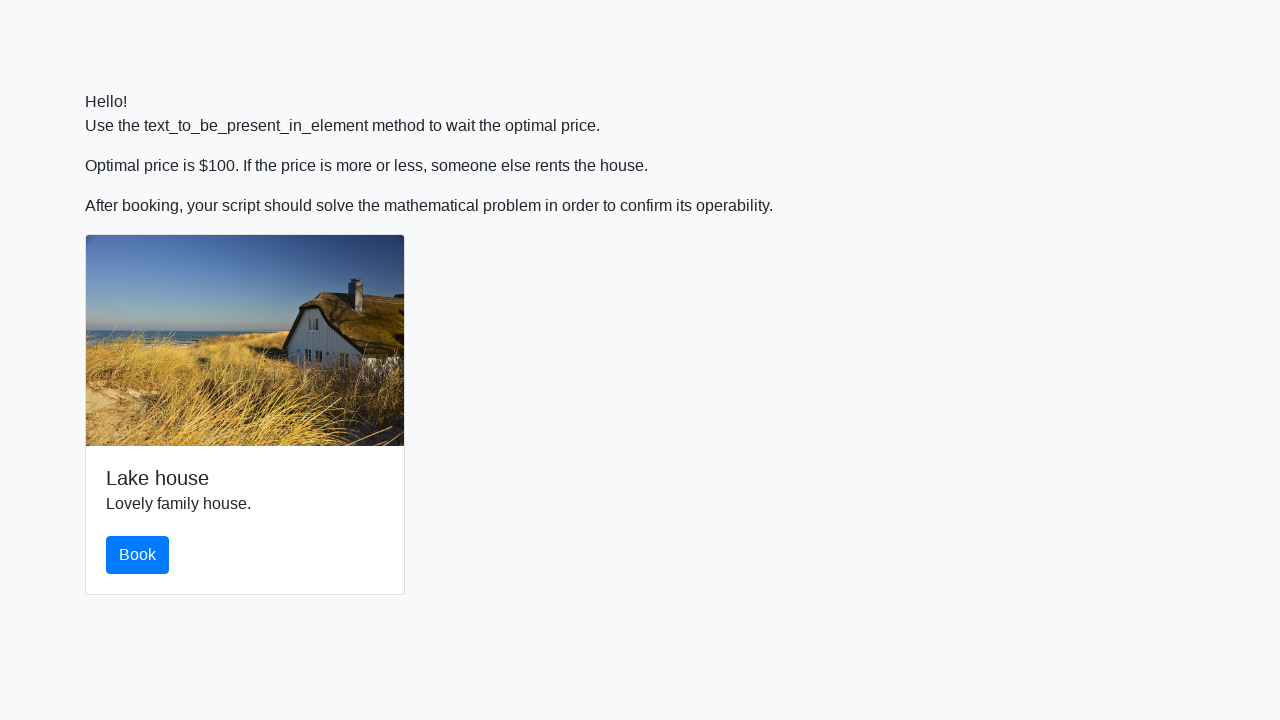

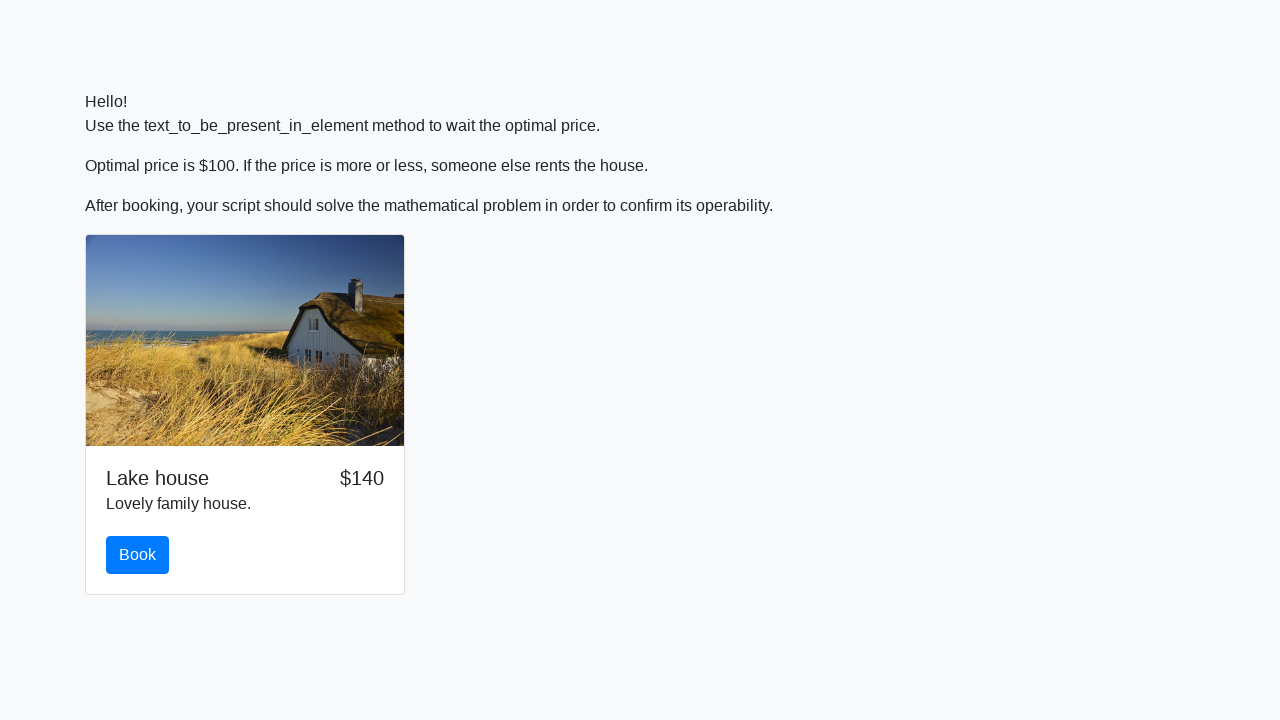